Tests JavaScript prompt dialog by clicking the prompt button, entering text, and accepting the dialog

Starting URL: https://the-internet.herokuapp.com/javascript_alerts

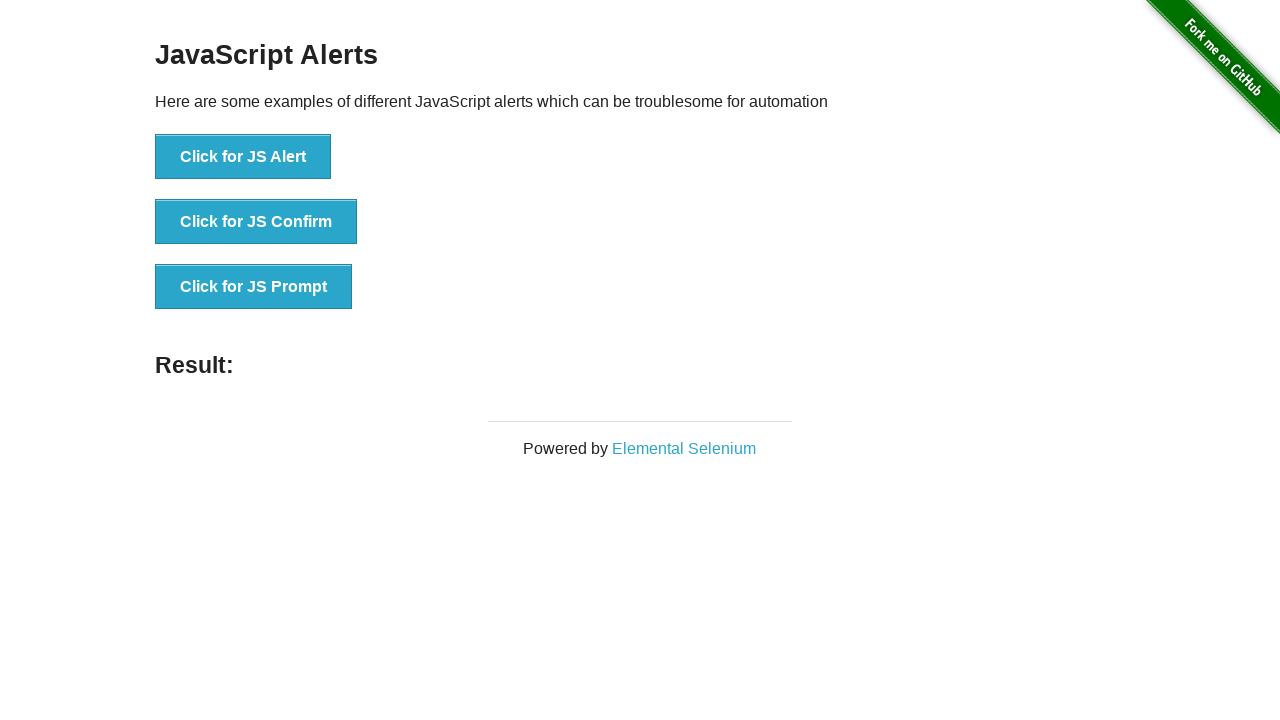

Set up dialog handler to accept prompt with 'hello'
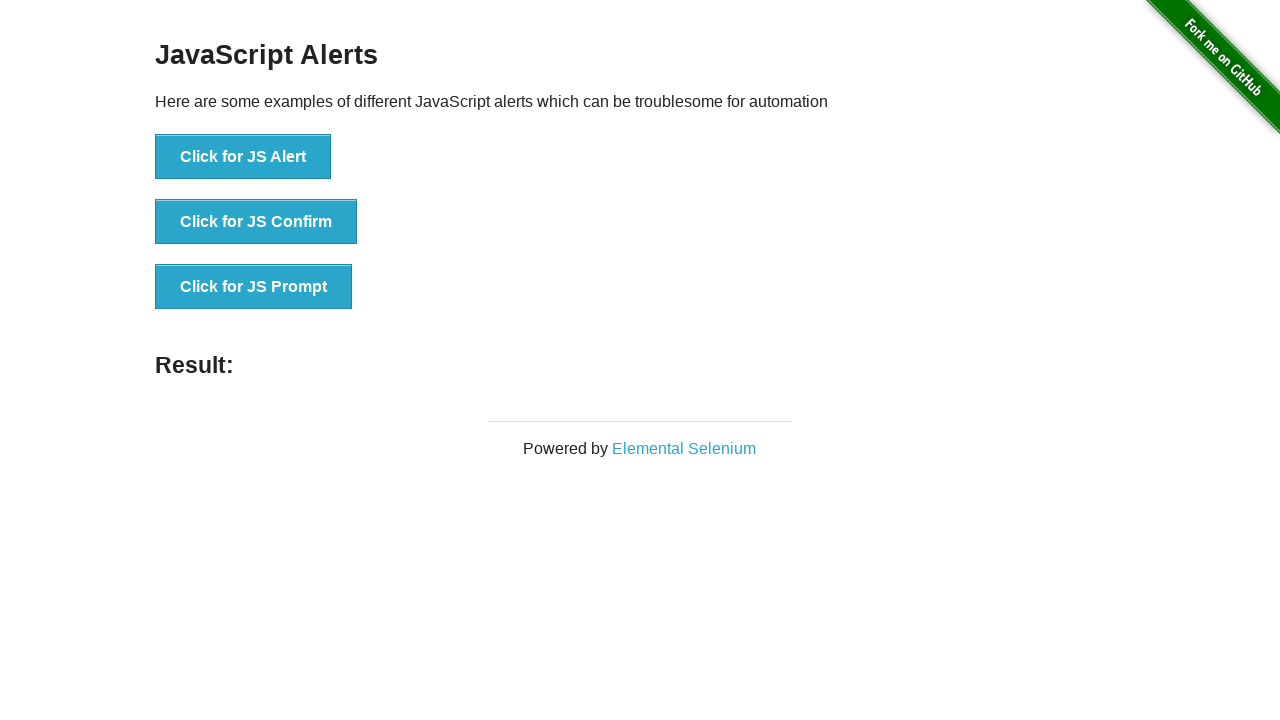

Clicked the JavaScript prompt button at (254, 287) on xpath=//*[@id='content']/div/ul/li[3]/button
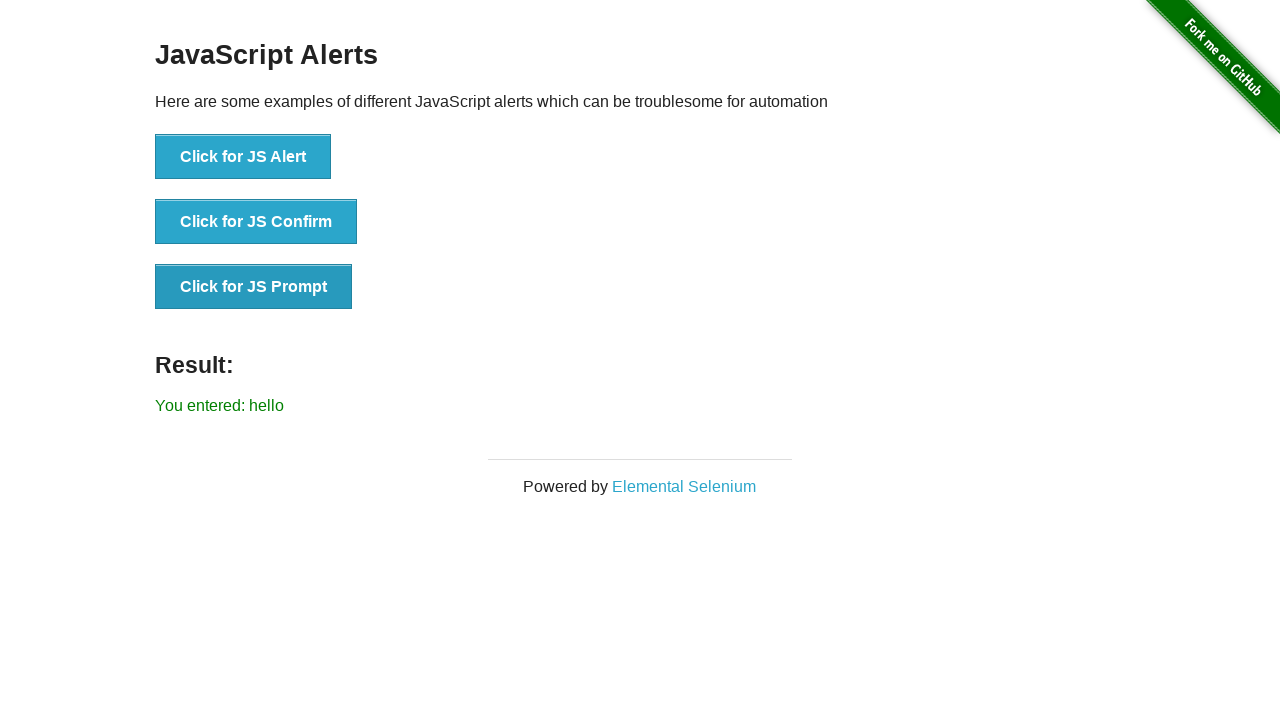

Waited for result text to appear
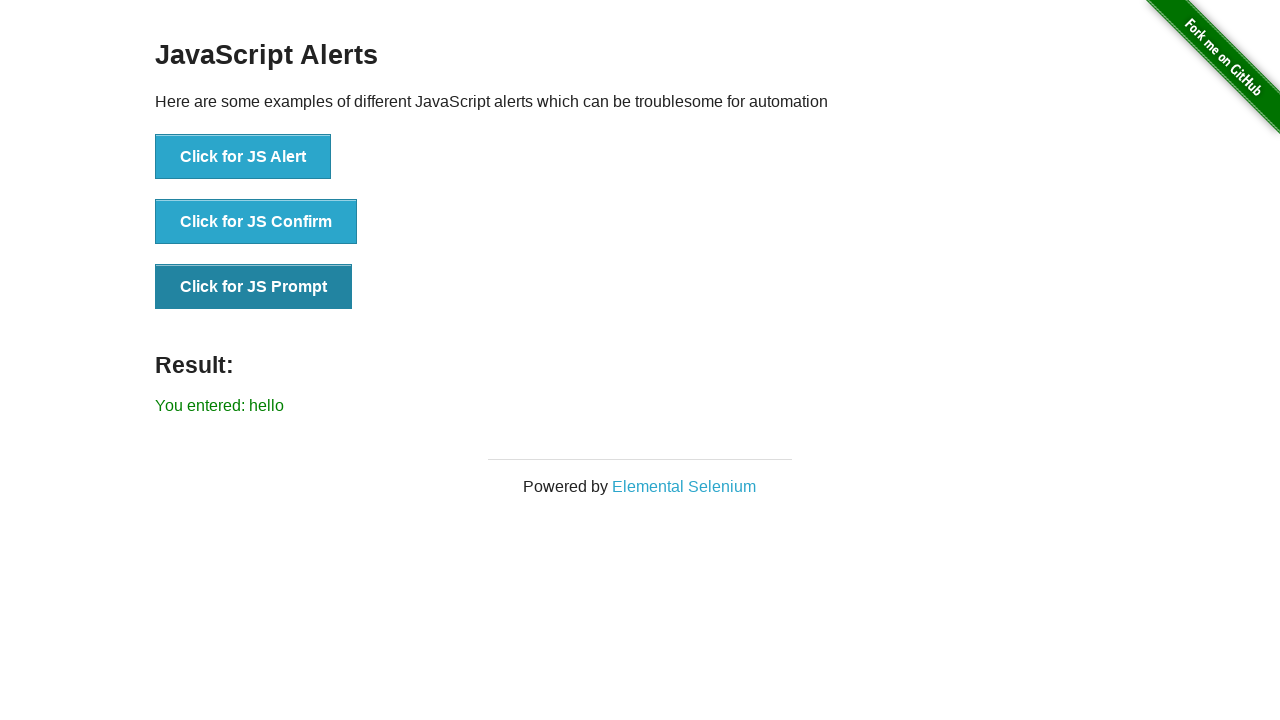

Retrieved result text content
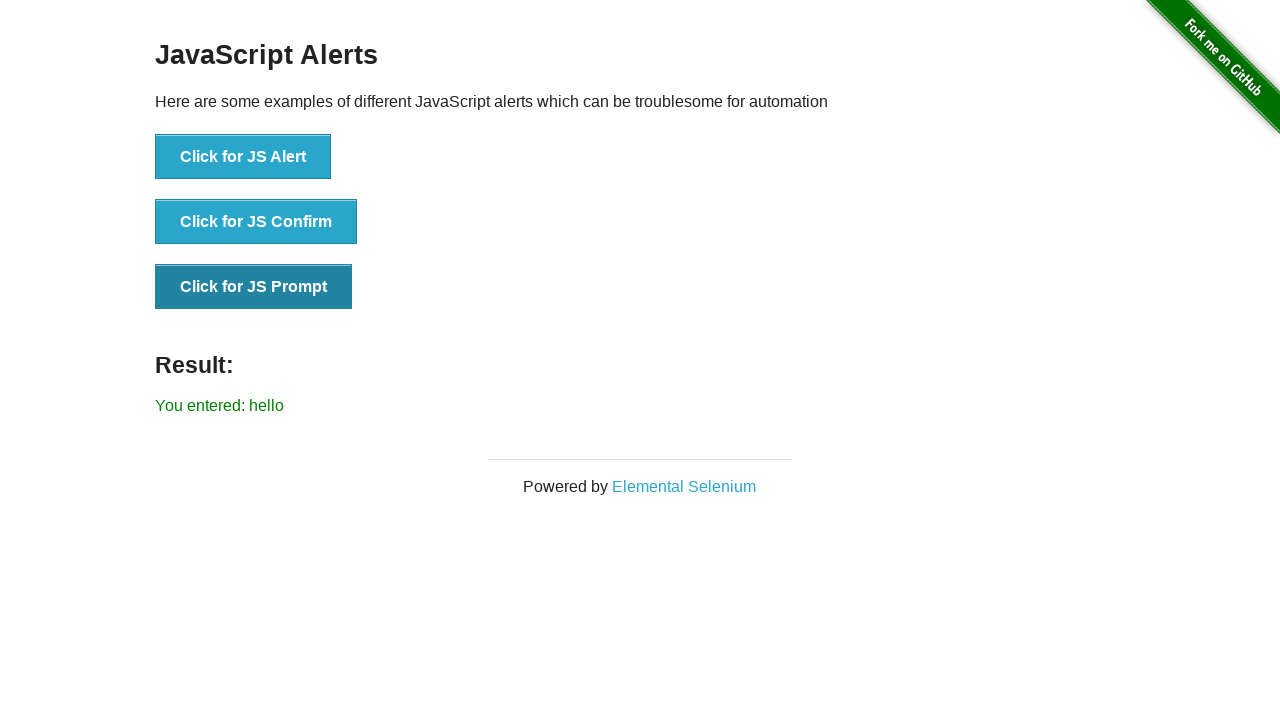

Verified result text matches expected value 'You entered: hello'
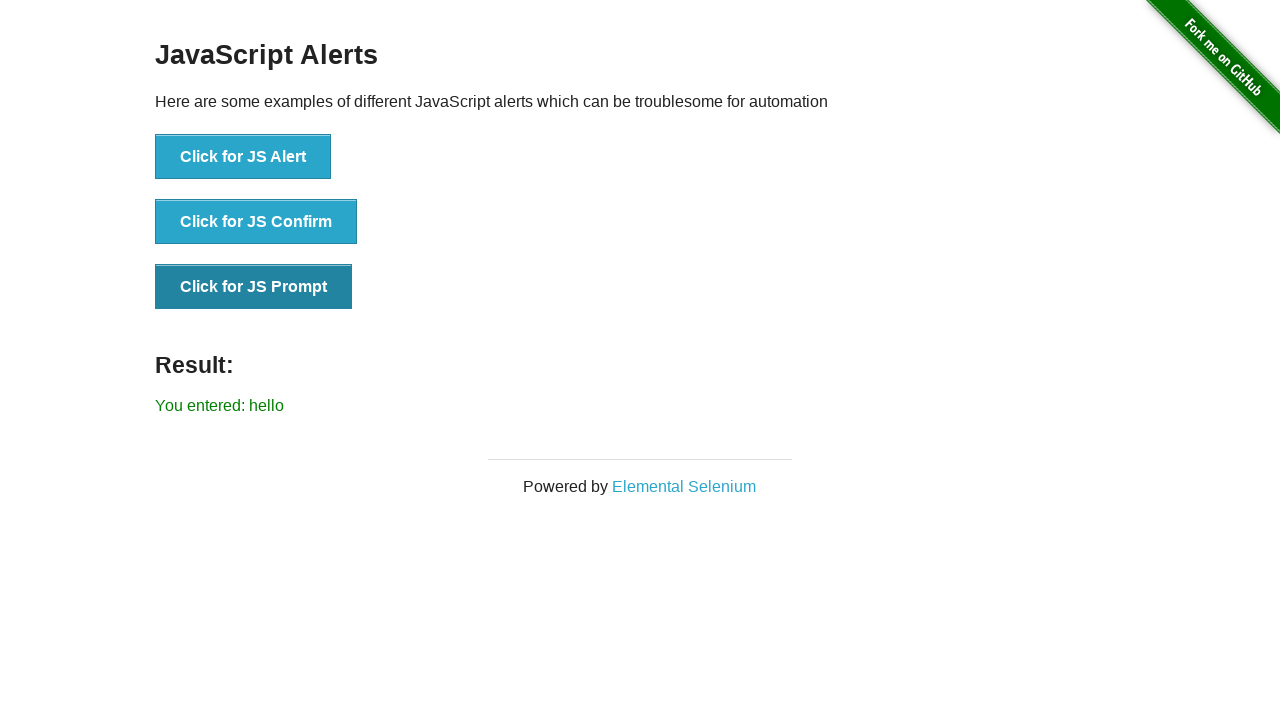

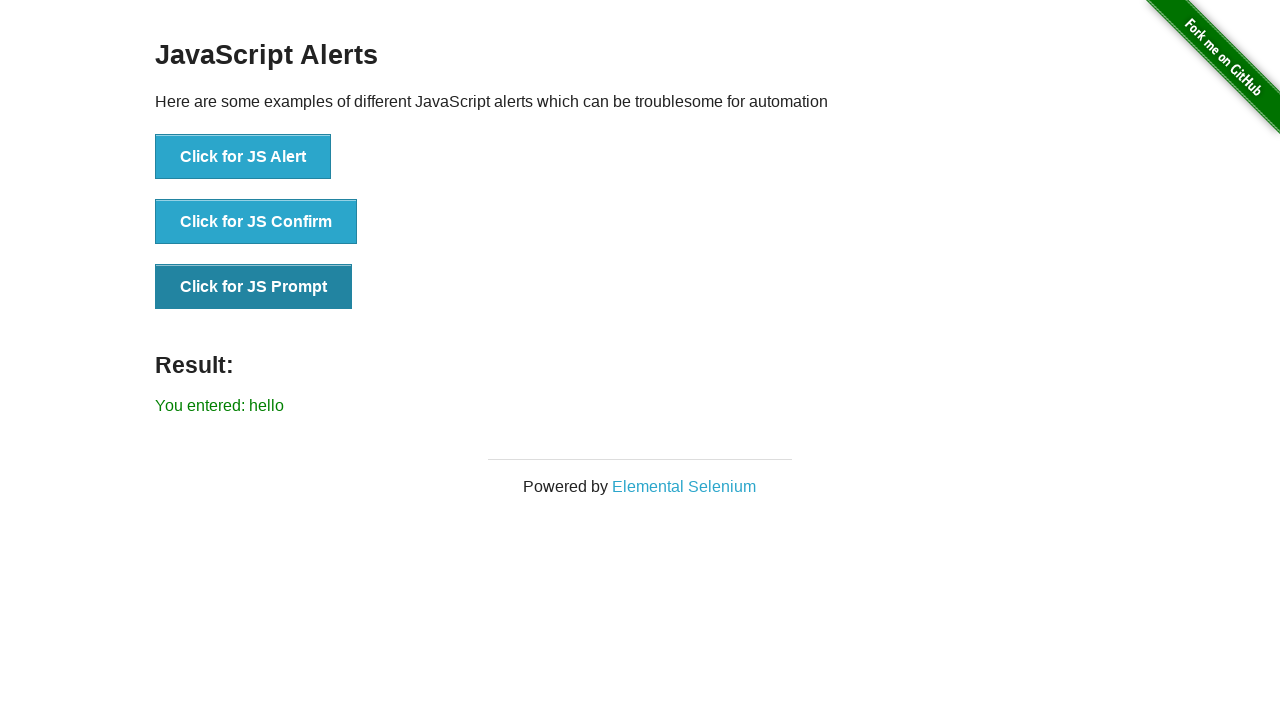